Tests that the landing page loads successfully and has the expected title containing "Repurpose"

Starting URL: https://repurpose-orpin.vercel.app/landing

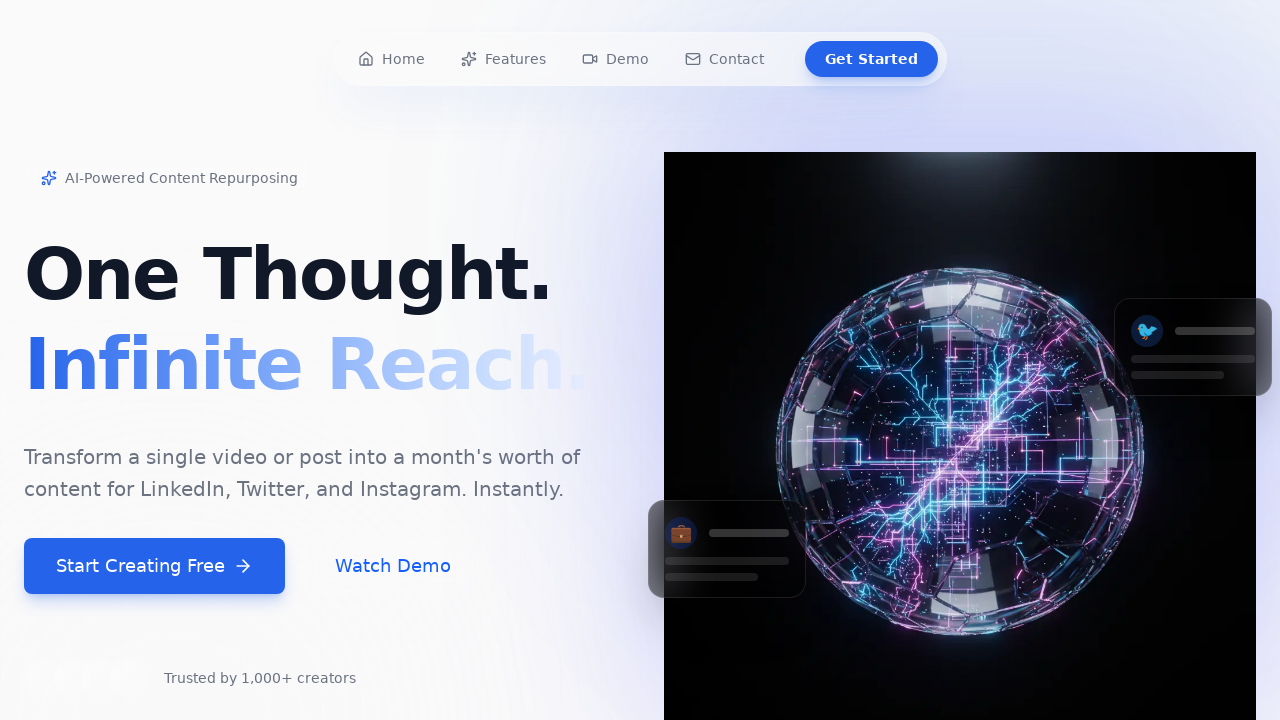

Waited for page to reach networkidle load state
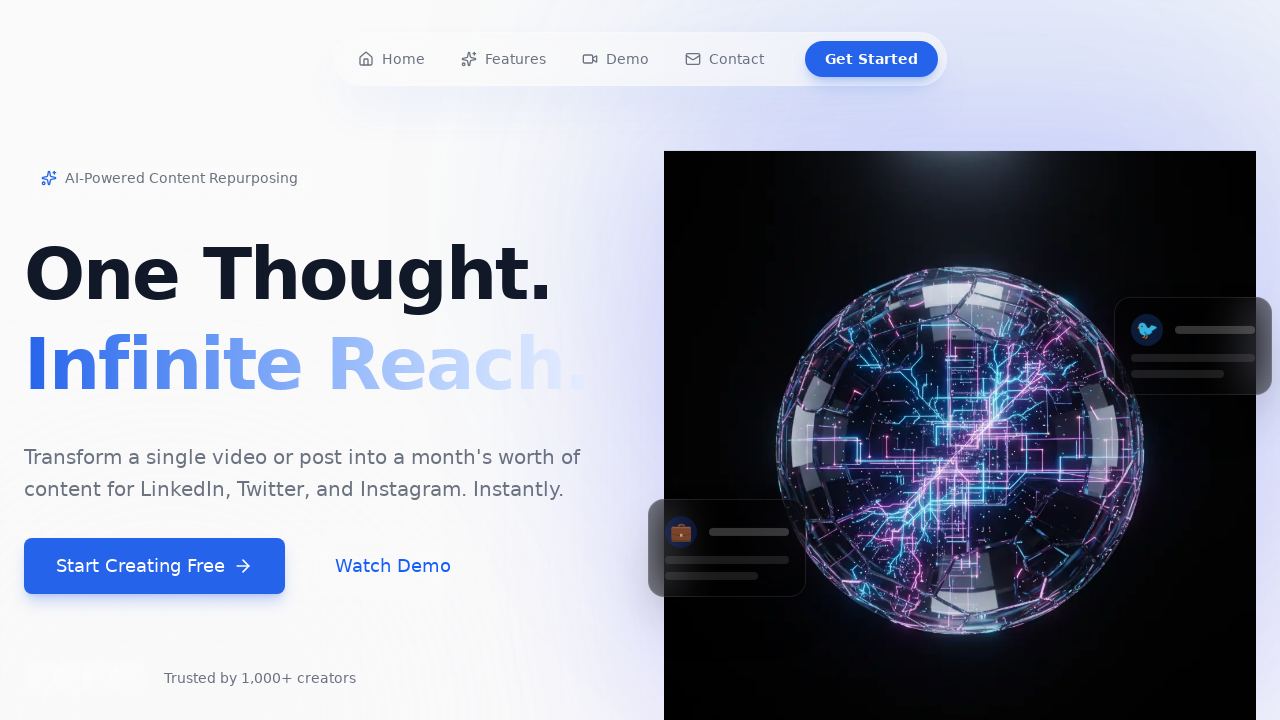

Verified page title contains 'Repurpose'
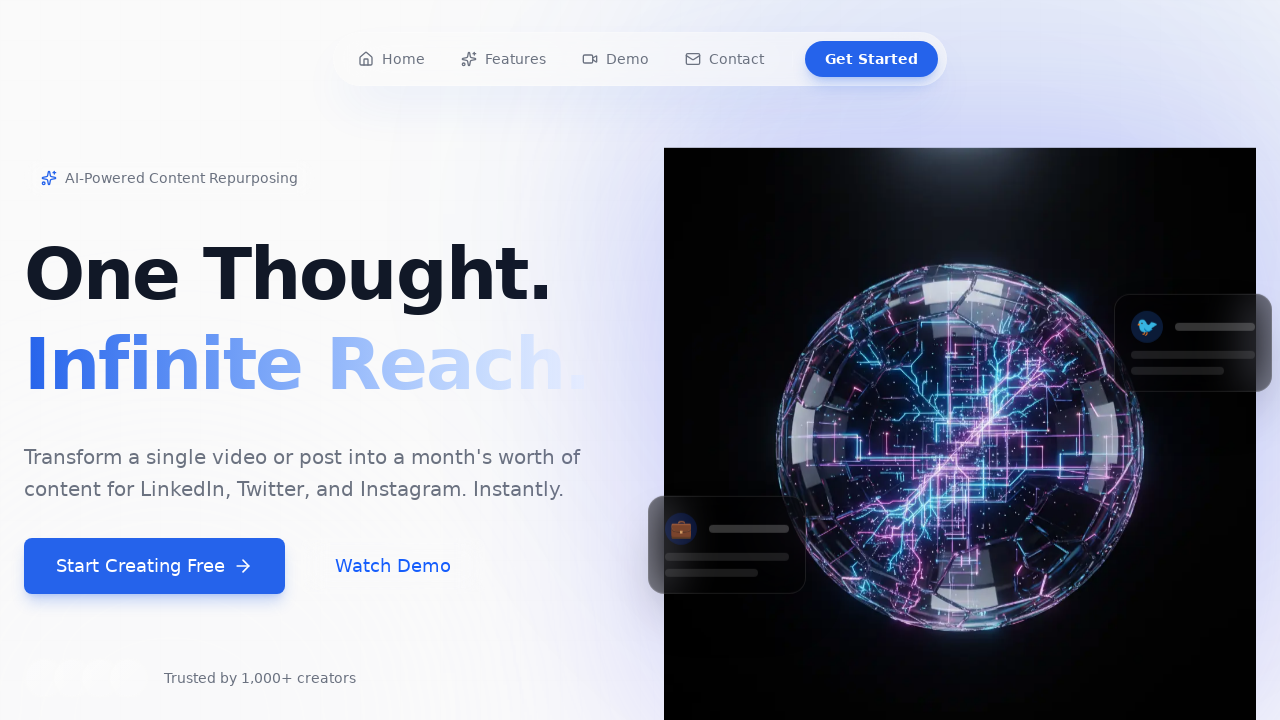

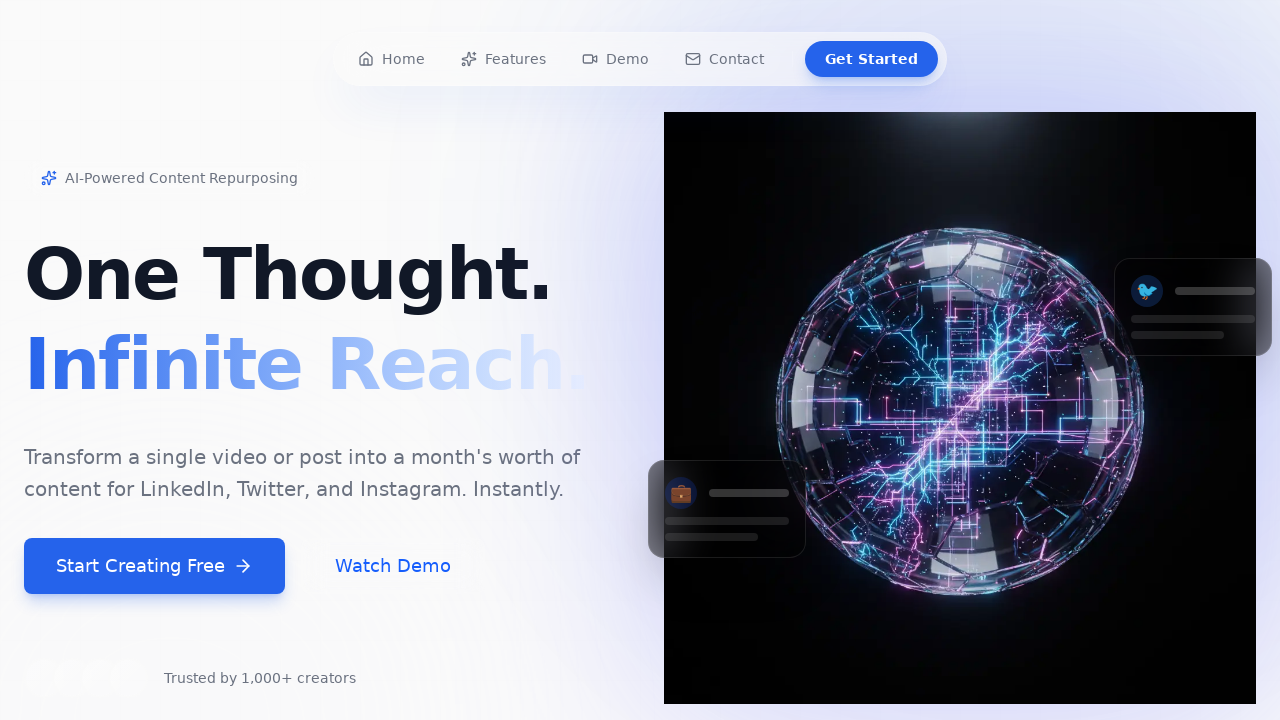